Tests the Jenkins ShiningPanda plugin page by navigating to it and verifying the plugin title is displayed correctly.

Starting URL: https://plugins.jenkins.io/shiningpanda

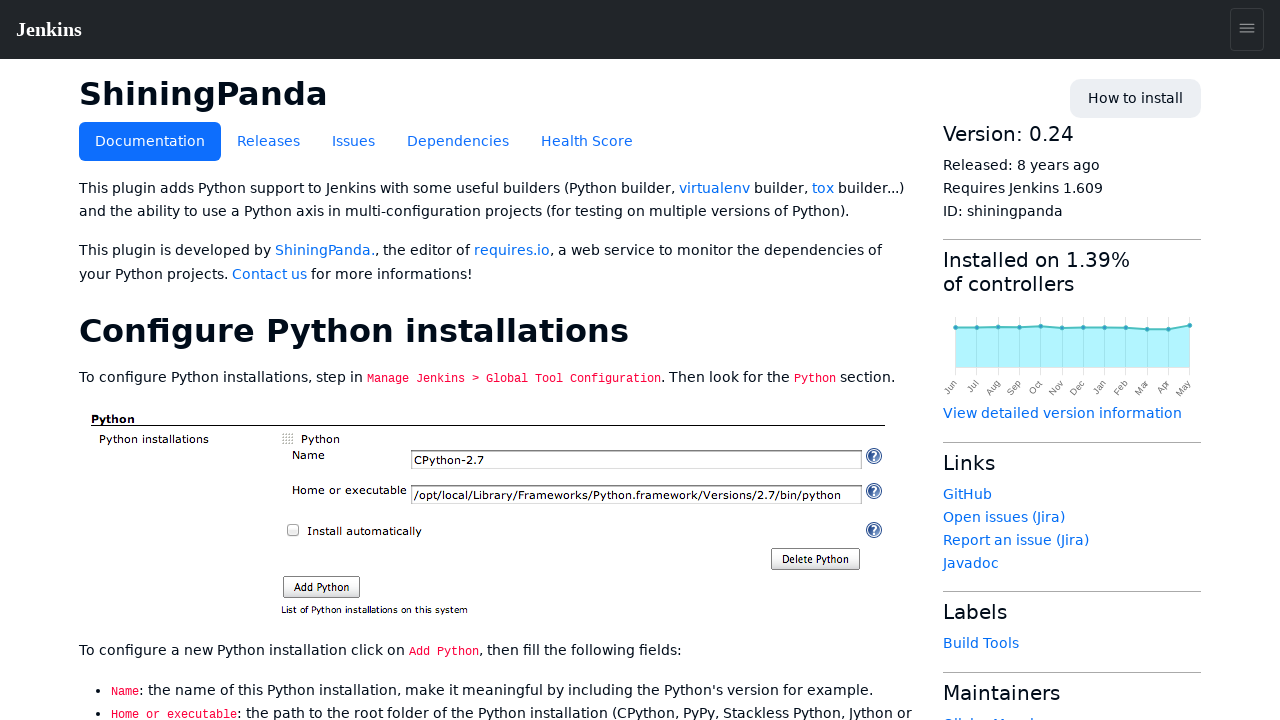

Navigated to Jenkins ShiningPanda plugin page
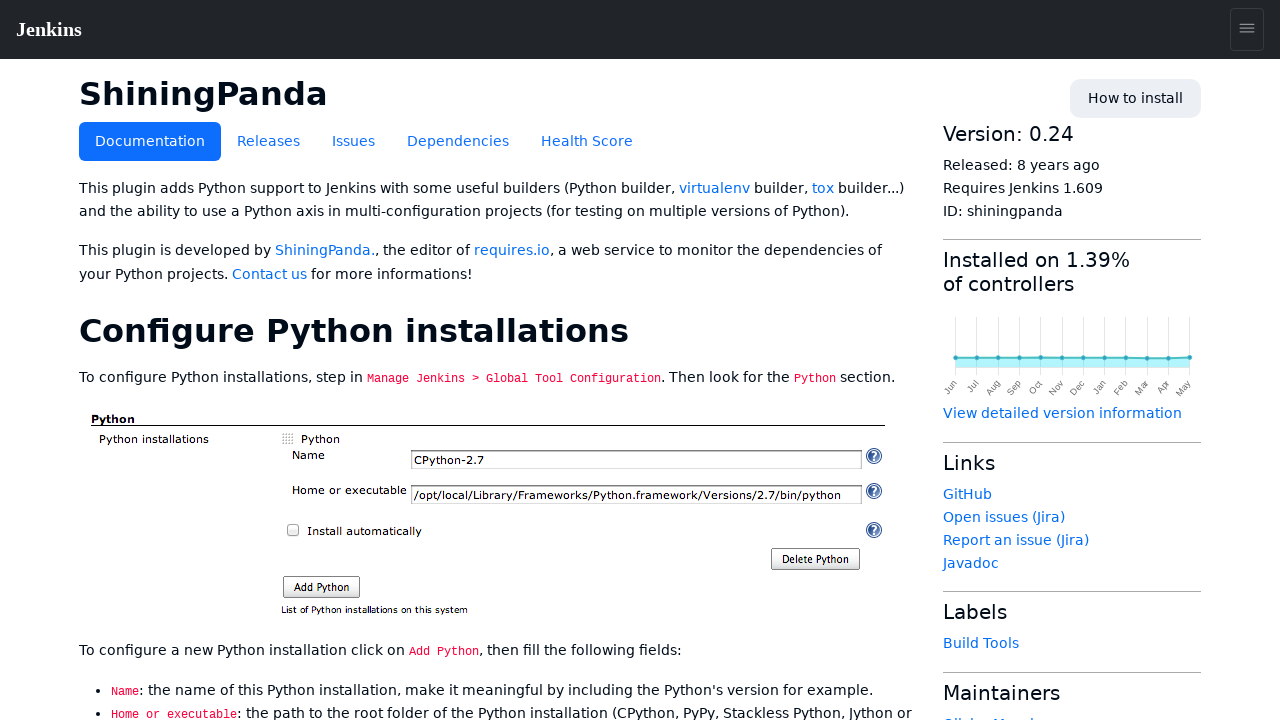

Located title element with class 'title'
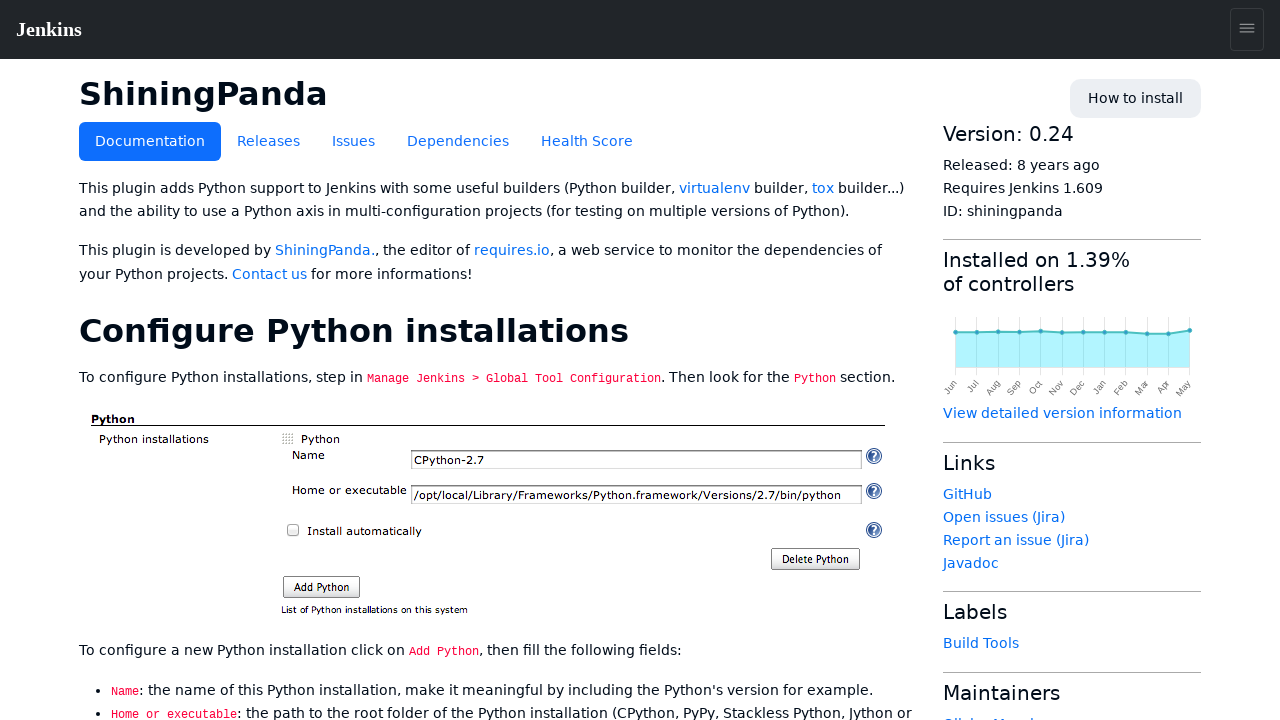

Title element is now visible and ready
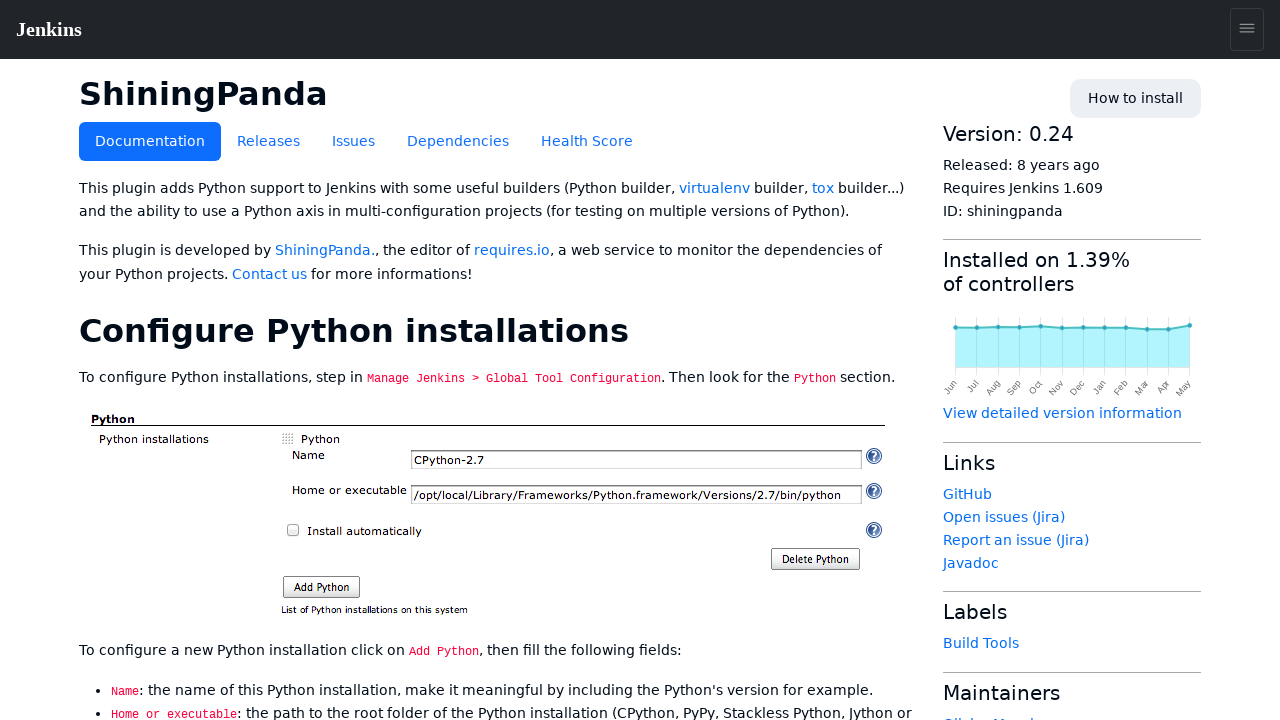

Verified plugin title is 'ShiningPanda'
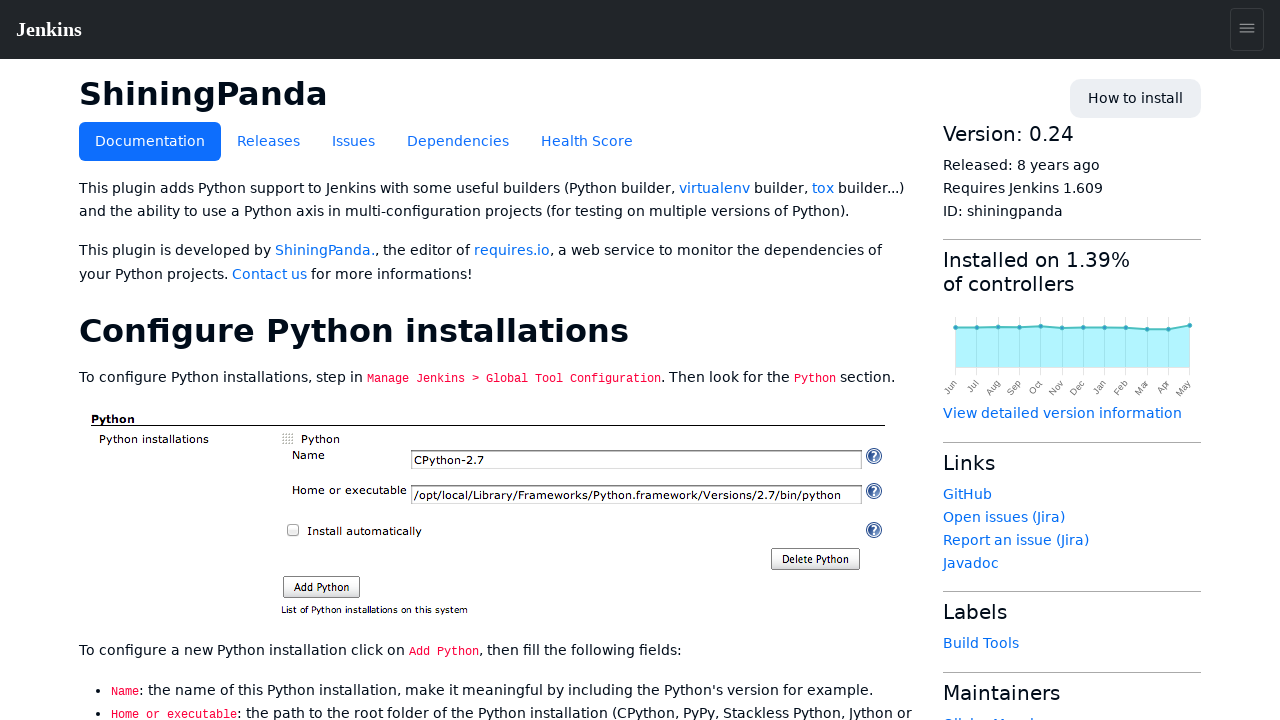

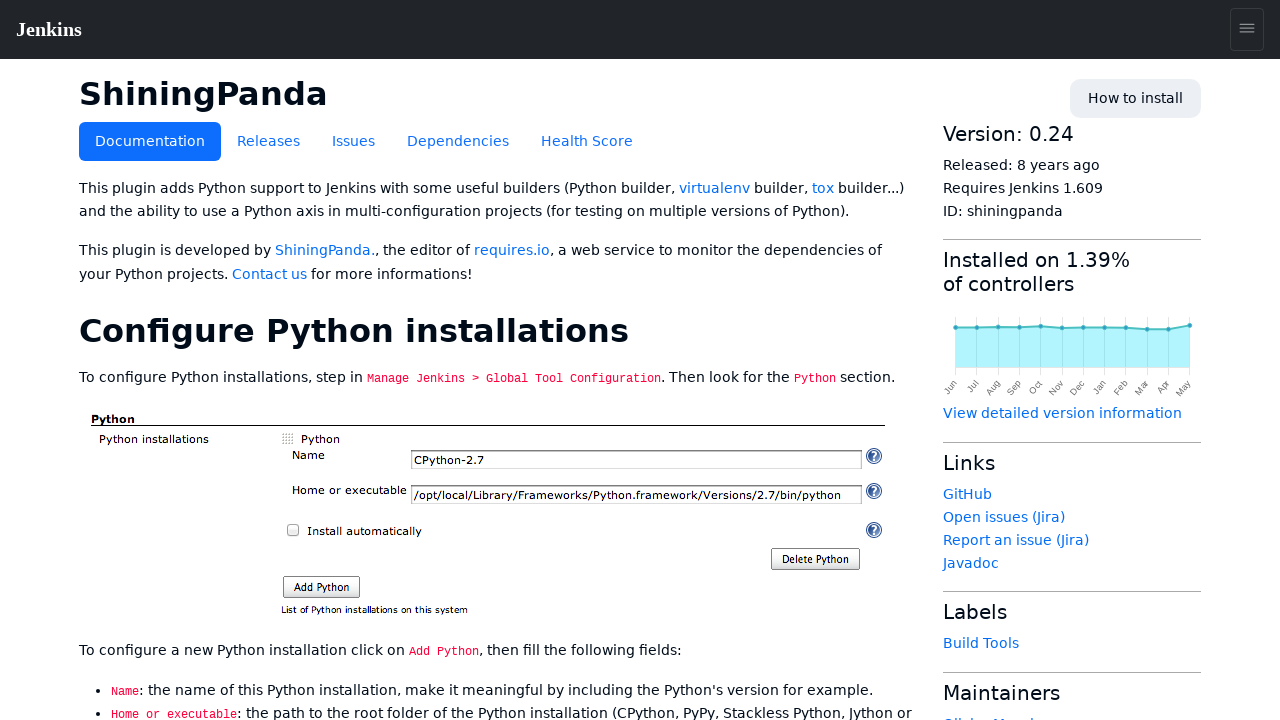